Tests that new todo items are appended to the bottom of the list by creating 3 items and verifying their order

Starting URL: https://demo.playwright.dev/todomvc

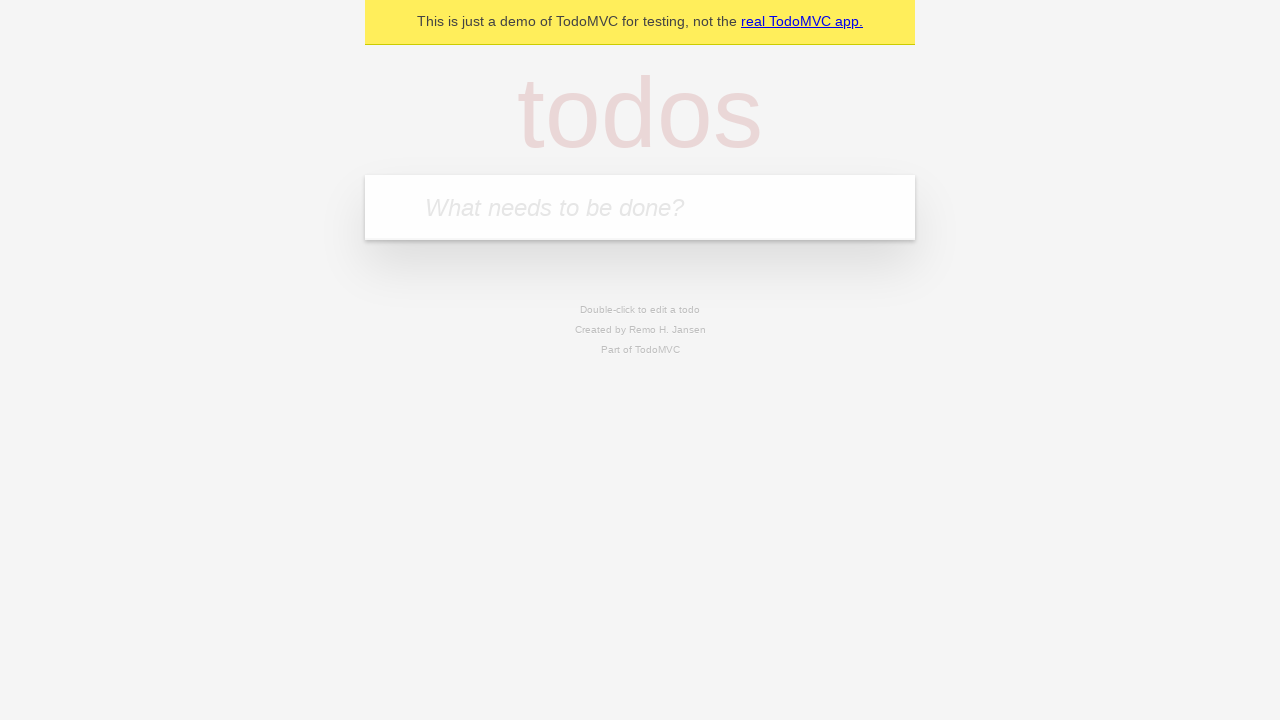

Located the todo input field with placeholder 'What needs to be done?'
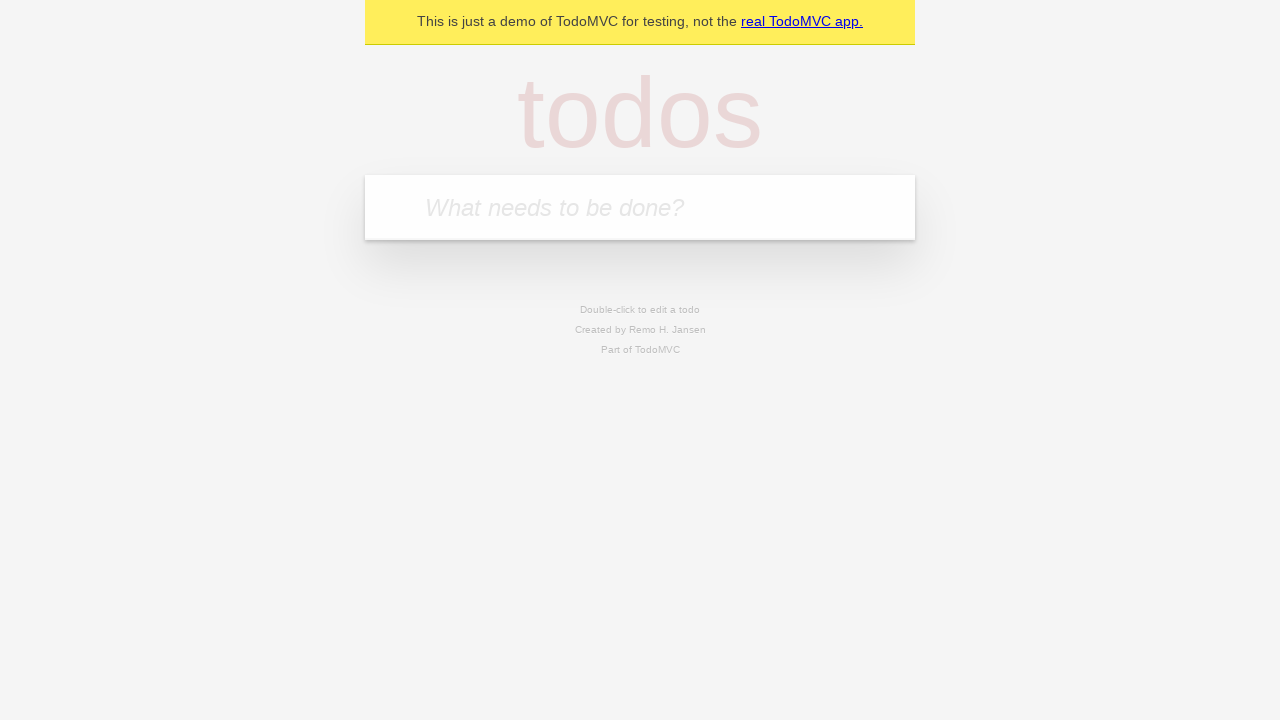

Filled todo input with 'buy some cheese' on internal:attr=[placeholder="What needs to be done?"i]
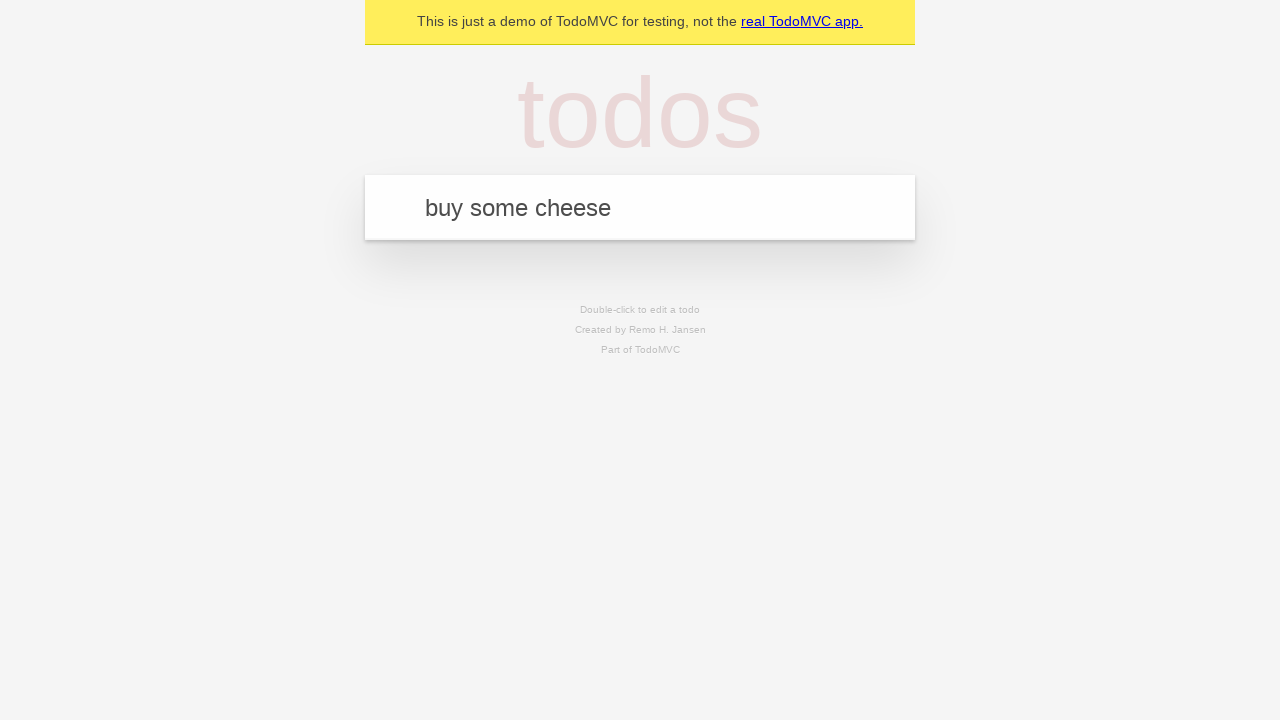

Pressed Enter to add todo item 'buy some cheese' on internal:attr=[placeholder="What needs to be done?"i]
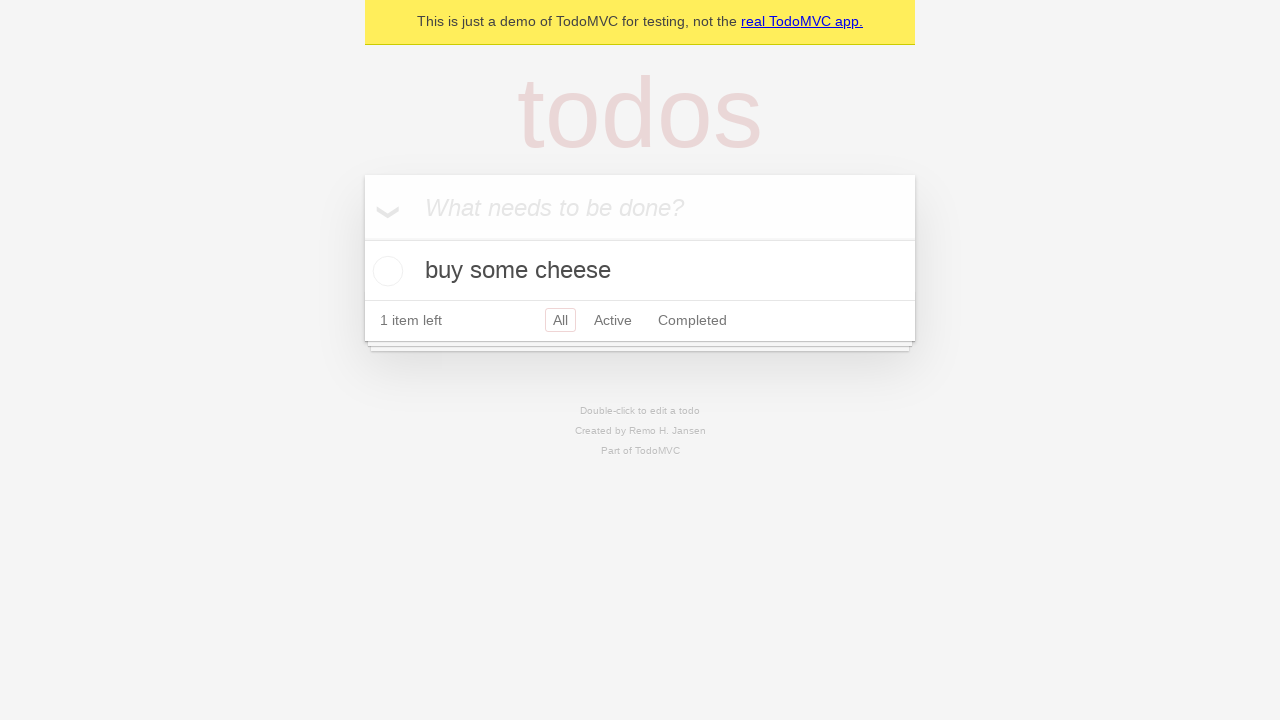

Filled todo input with 'feed the cat' on internal:attr=[placeholder="What needs to be done?"i]
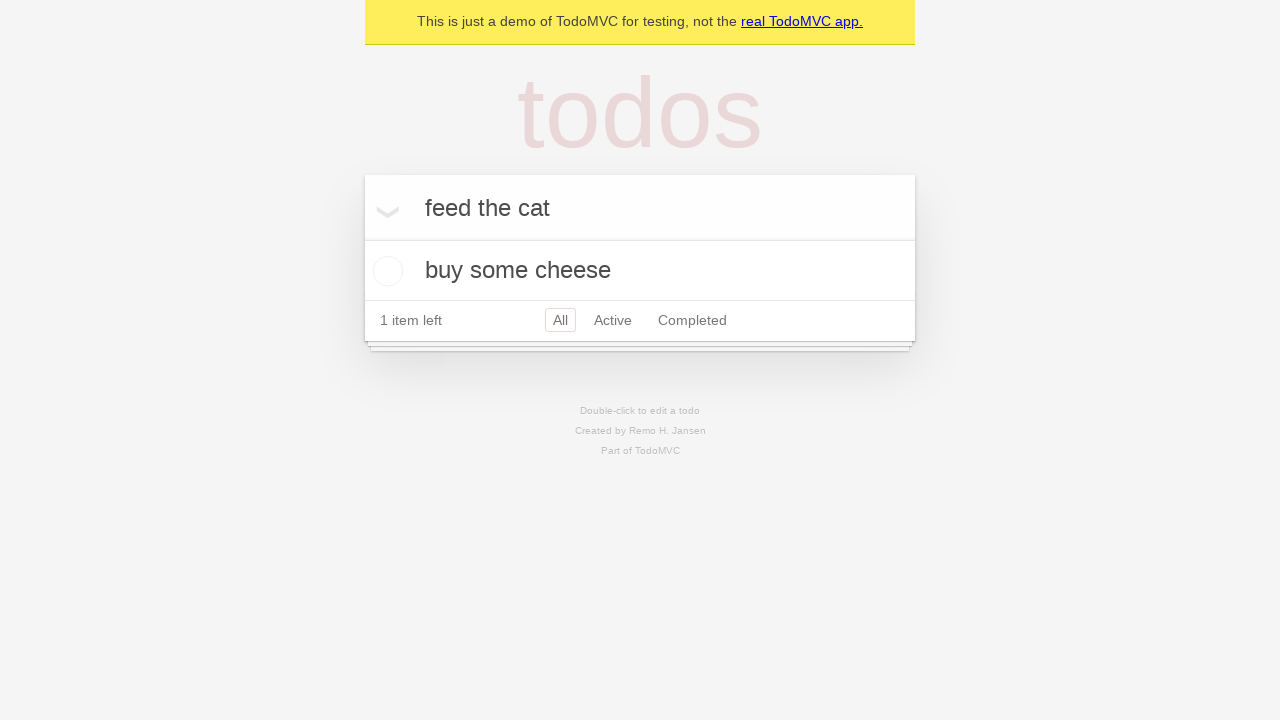

Pressed Enter to add todo item 'feed the cat' on internal:attr=[placeholder="What needs to be done?"i]
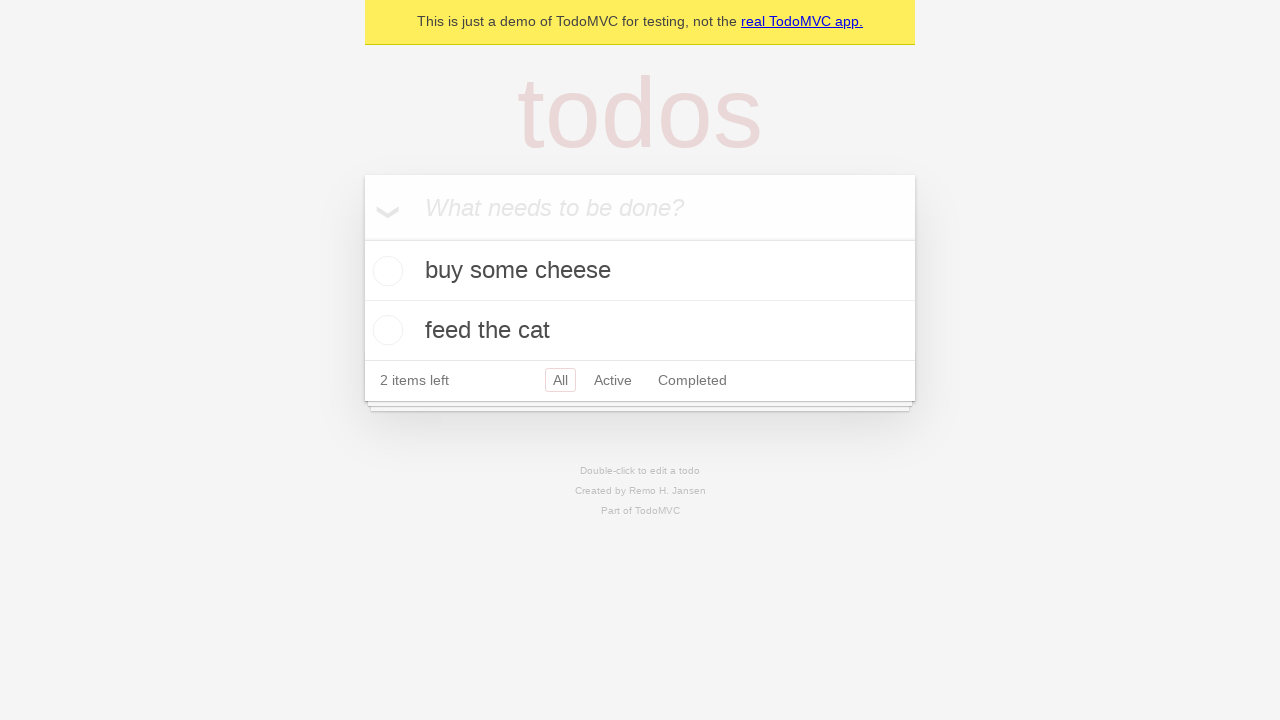

Filled todo input with 'book a doctors appointment' on internal:attr=[placeholder="What needs to be done?"i]
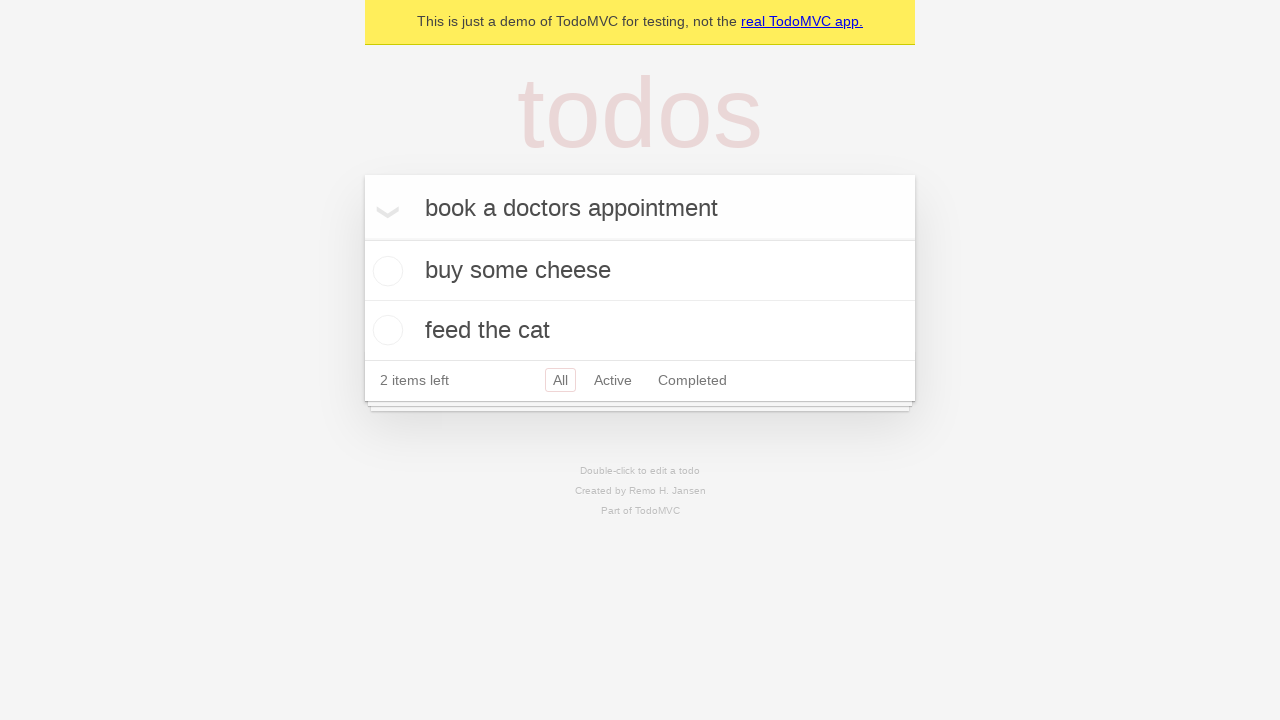

Pressed Enter to add todo item 'book a doctors appointment' on internal:attr=[placeholder="What needs to be done?"i]
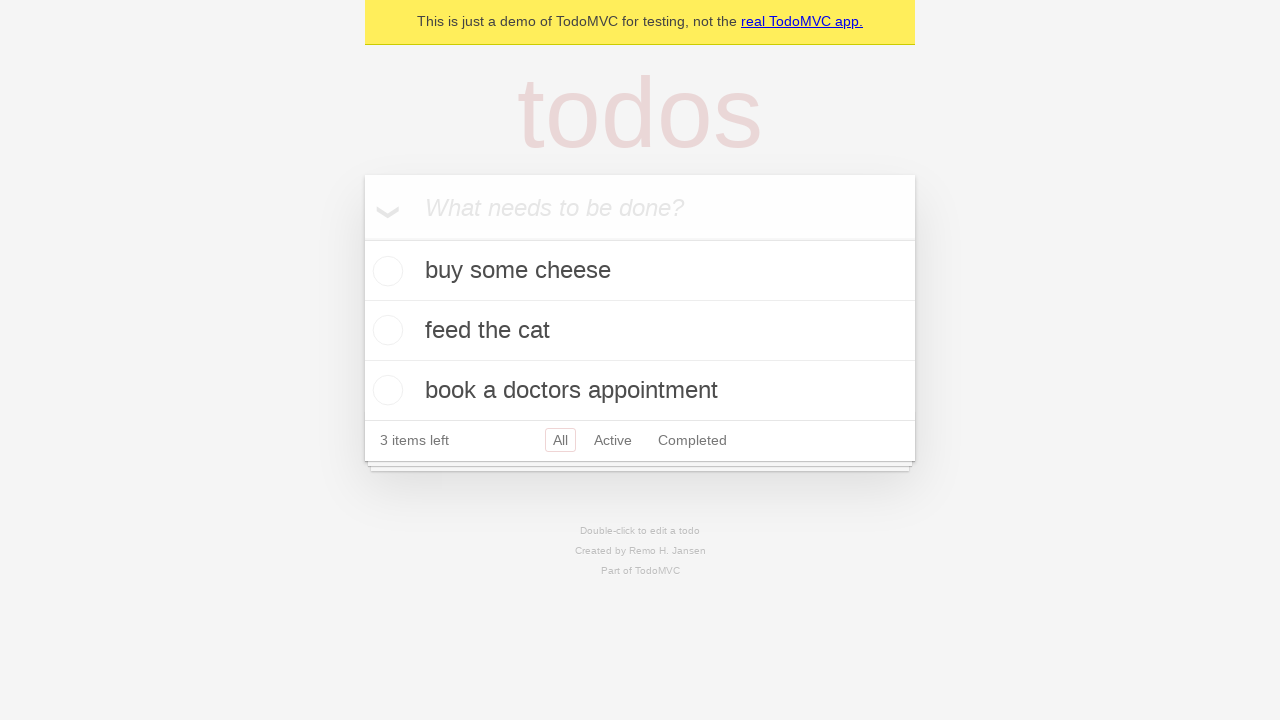

Waited for all 3 todo items to be rendered in the DOM
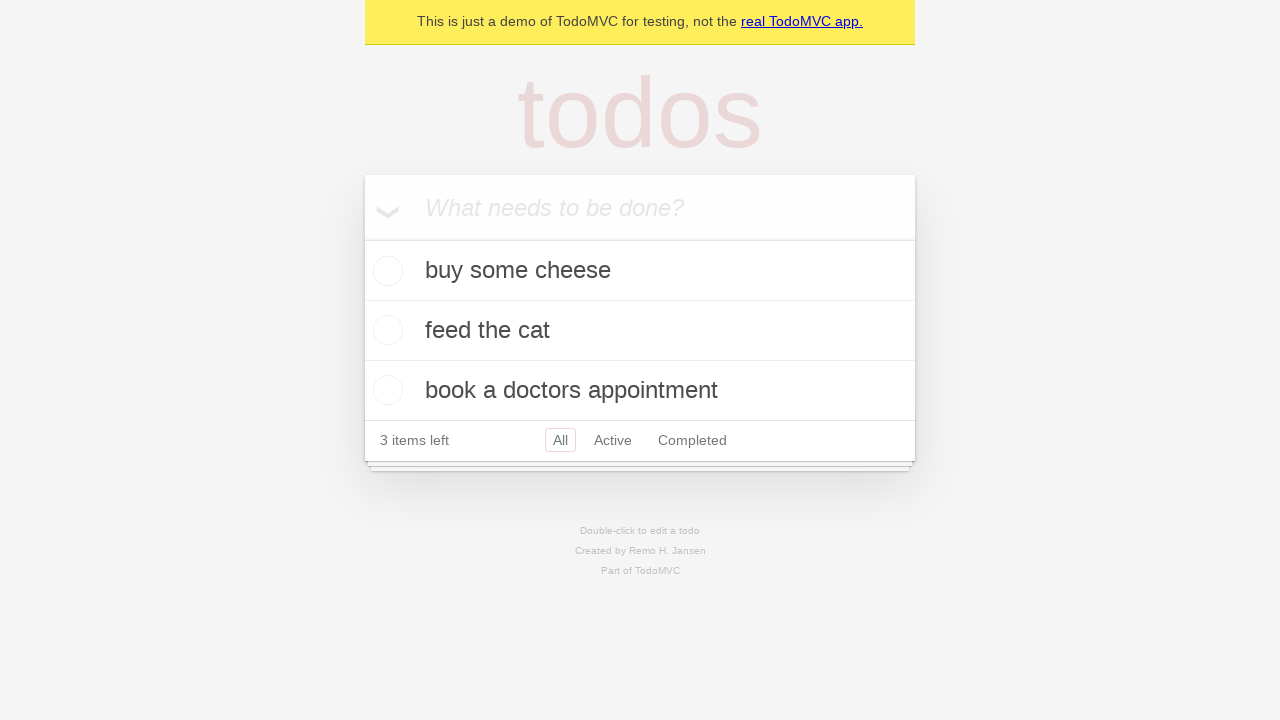

Verified that '3 items left' counter text is visible
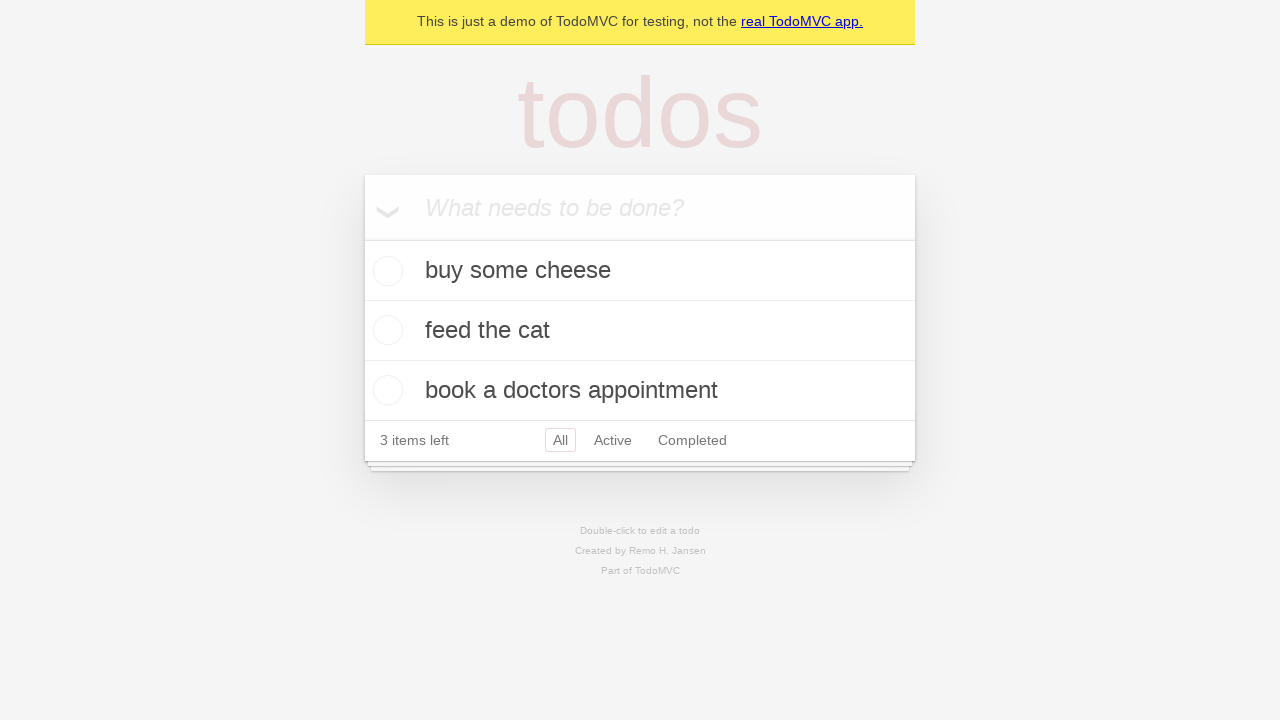

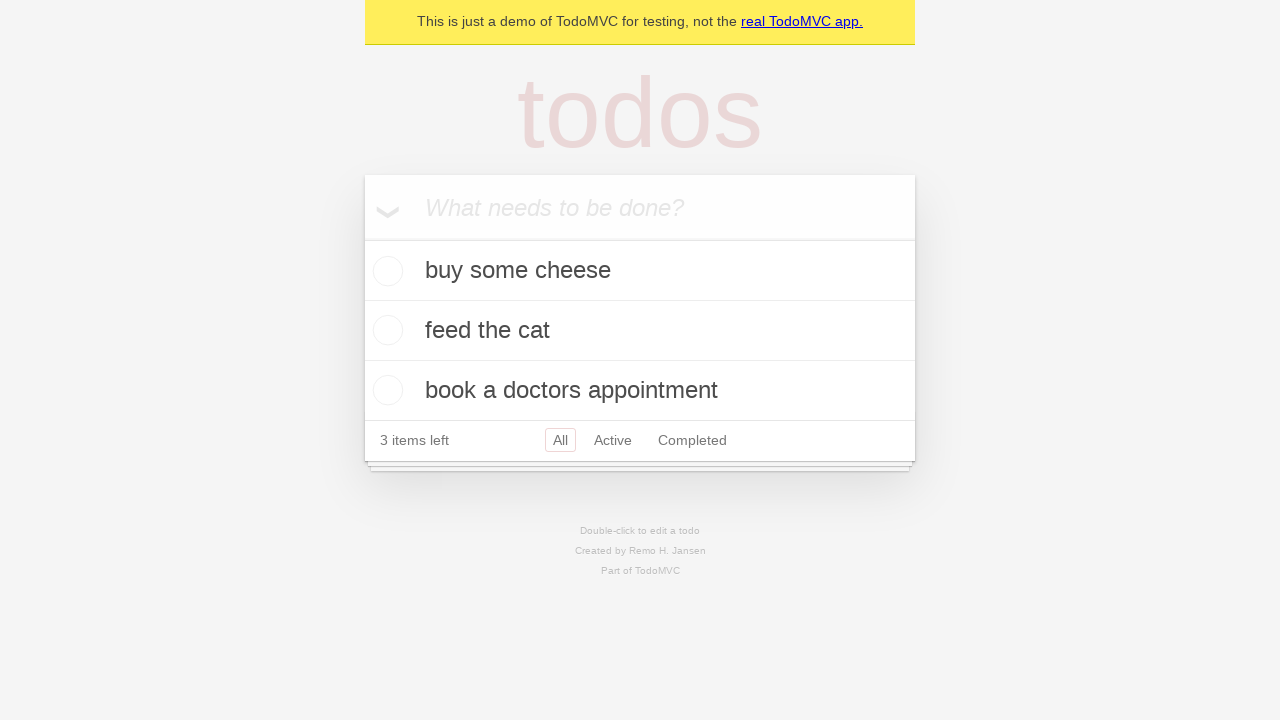